Tests dropdown selection functionality by selecting currency options using different methods (index, value, and visible text)

Starting URL: https://rahulshettyacademy.com/dropdownsPractise/

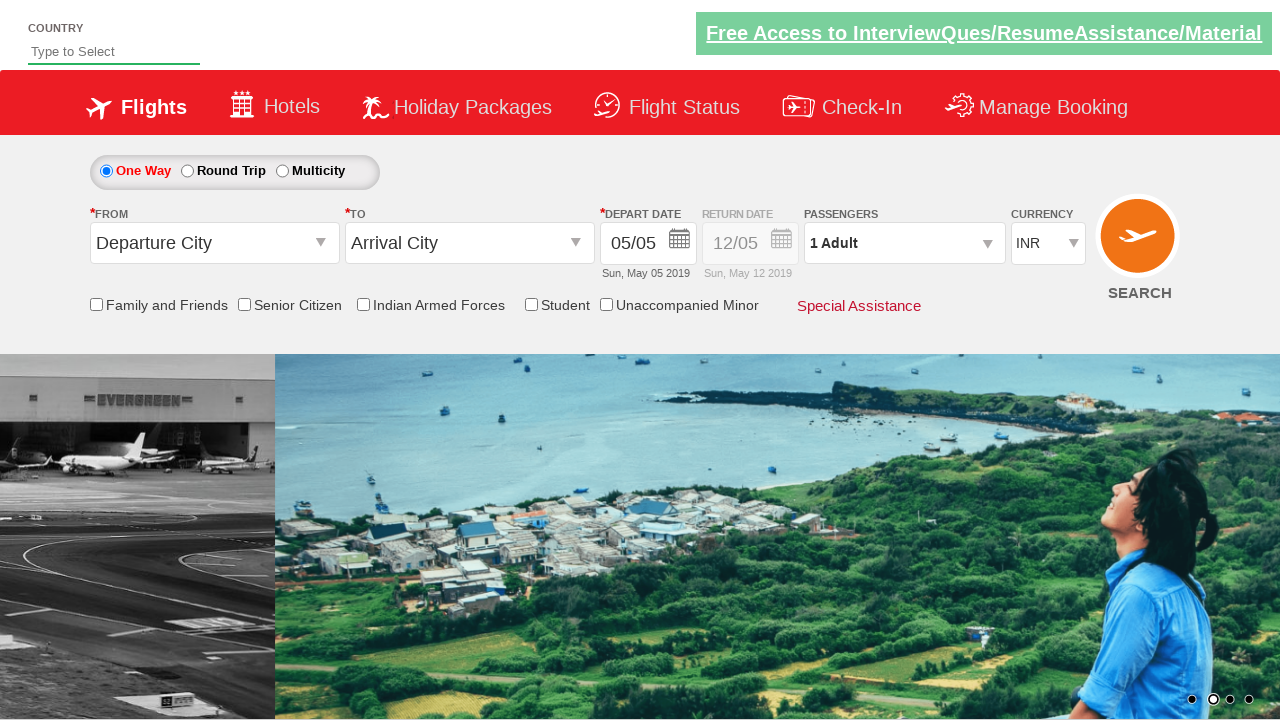

Located currency dropdown element
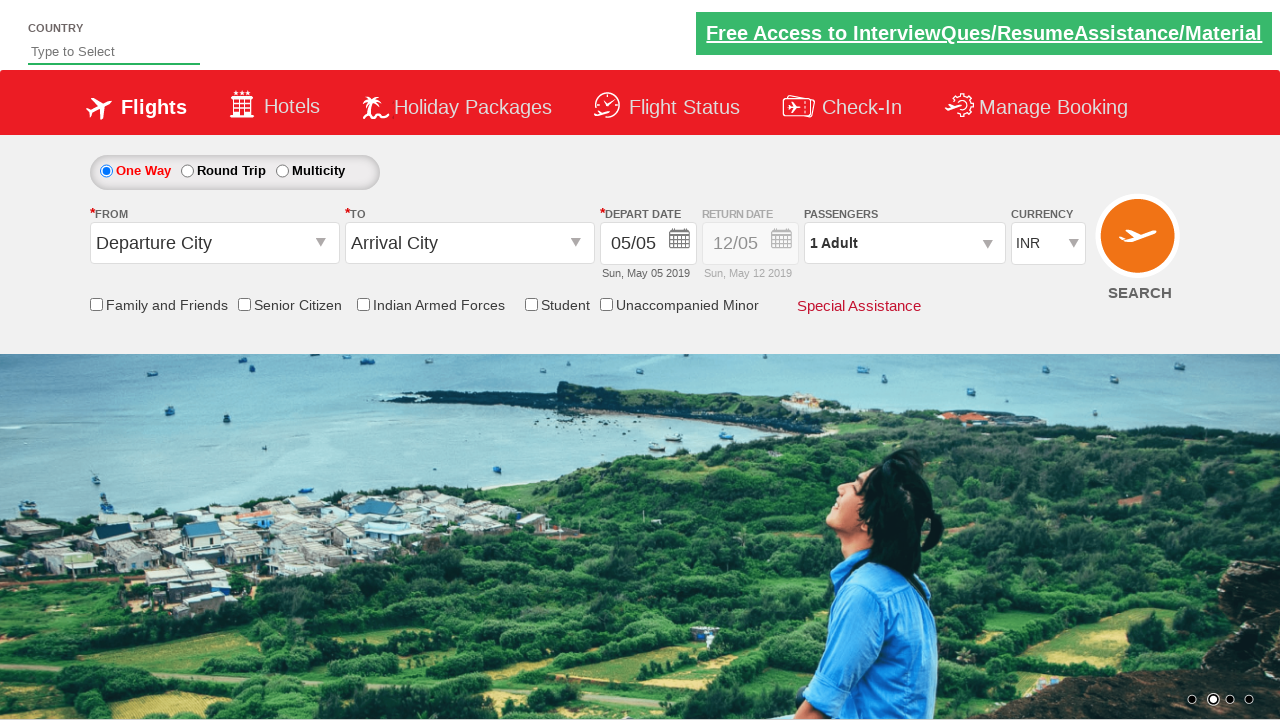

Selected currency option by index 2 on #ctl00_mainContent_DropDownListCurrency
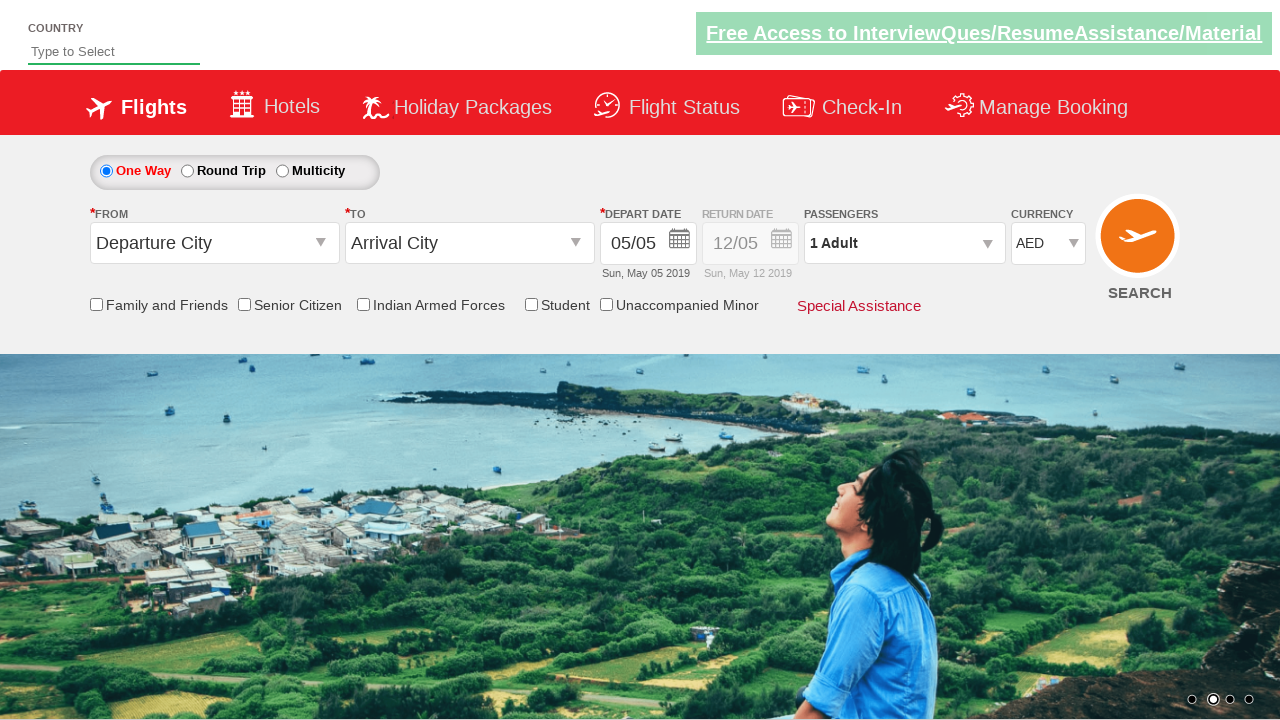

Retrieved selected currency value
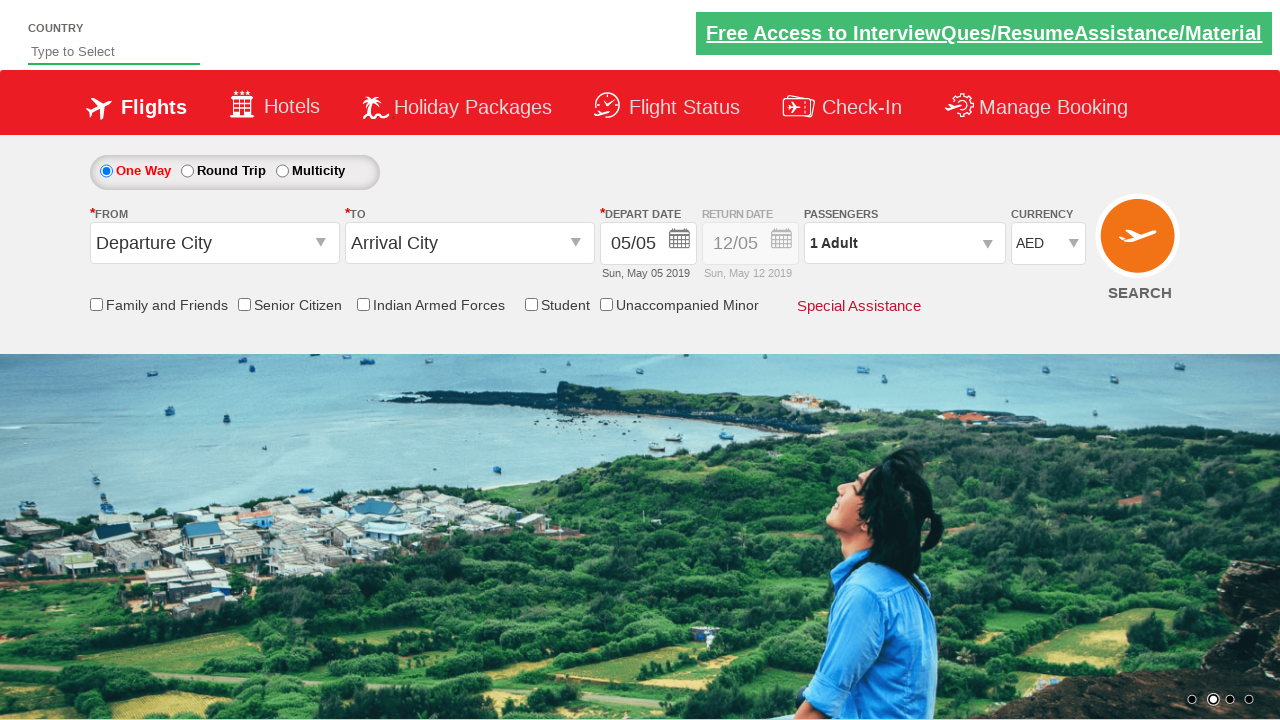

Printed selected option by index: AED
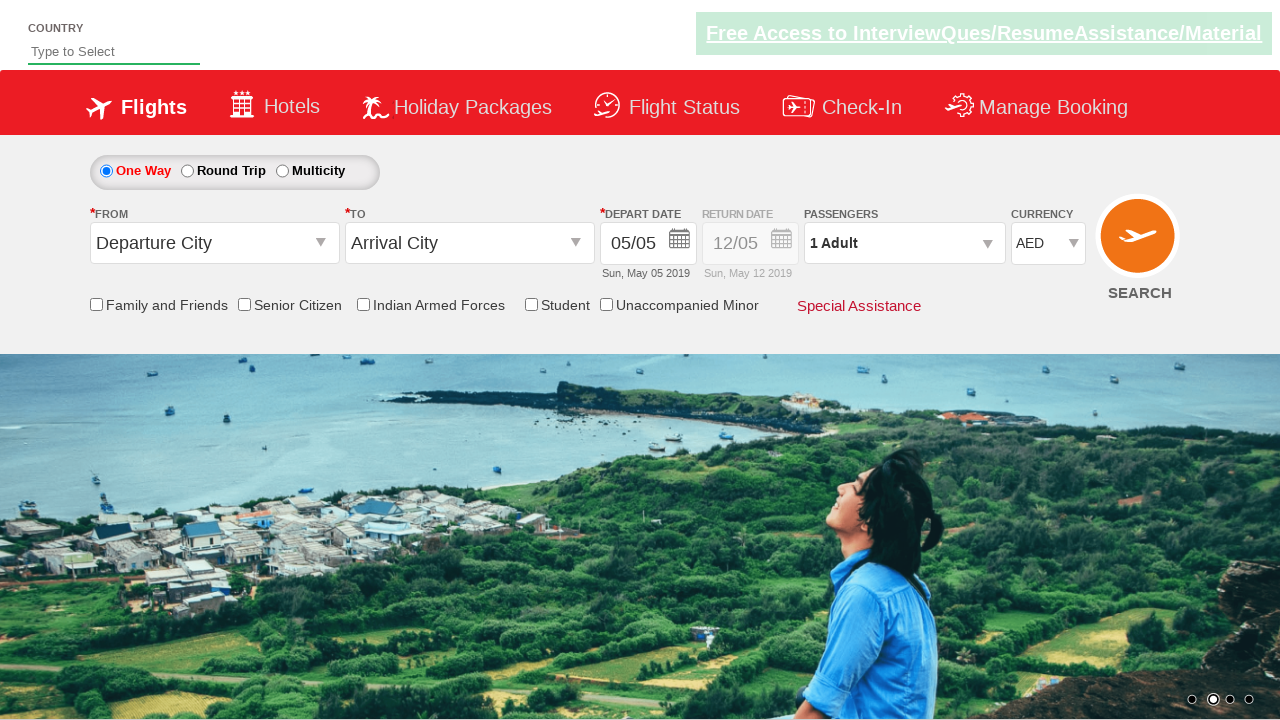

Selected currency option by value 'USD' on #ctl00_mainContent_DropDownListCurrency
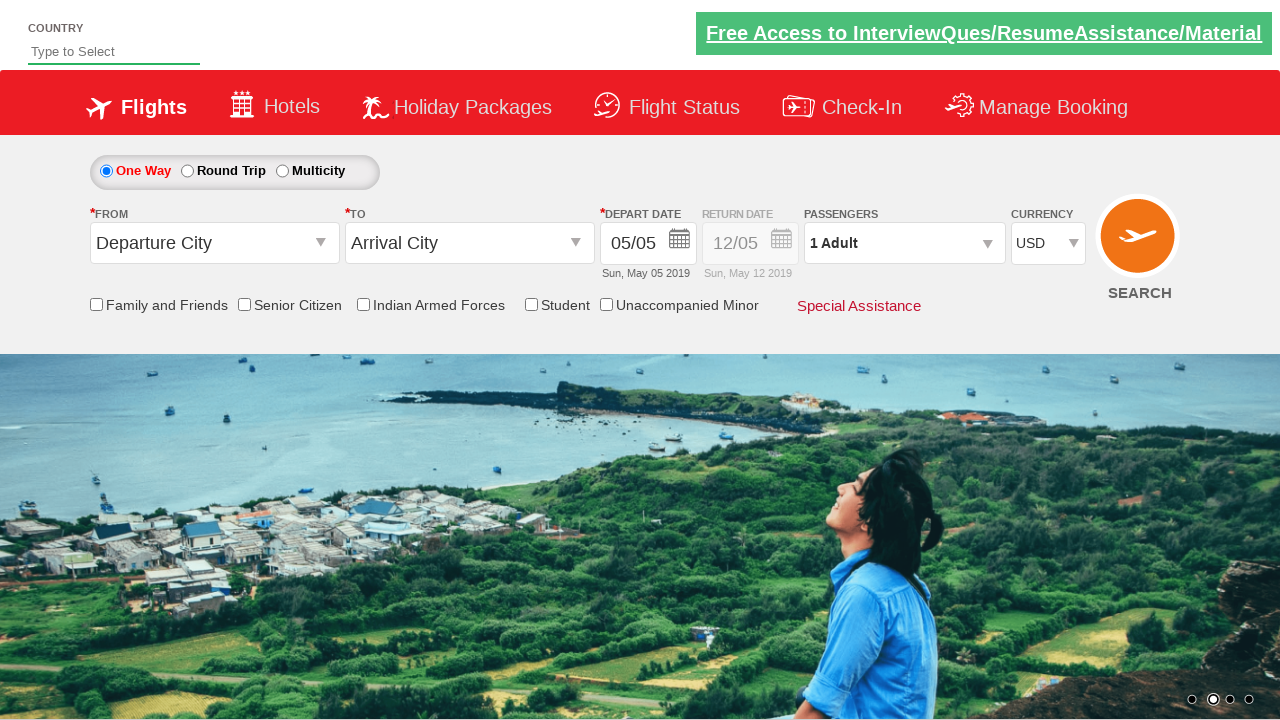

Printed selected option by value: USD
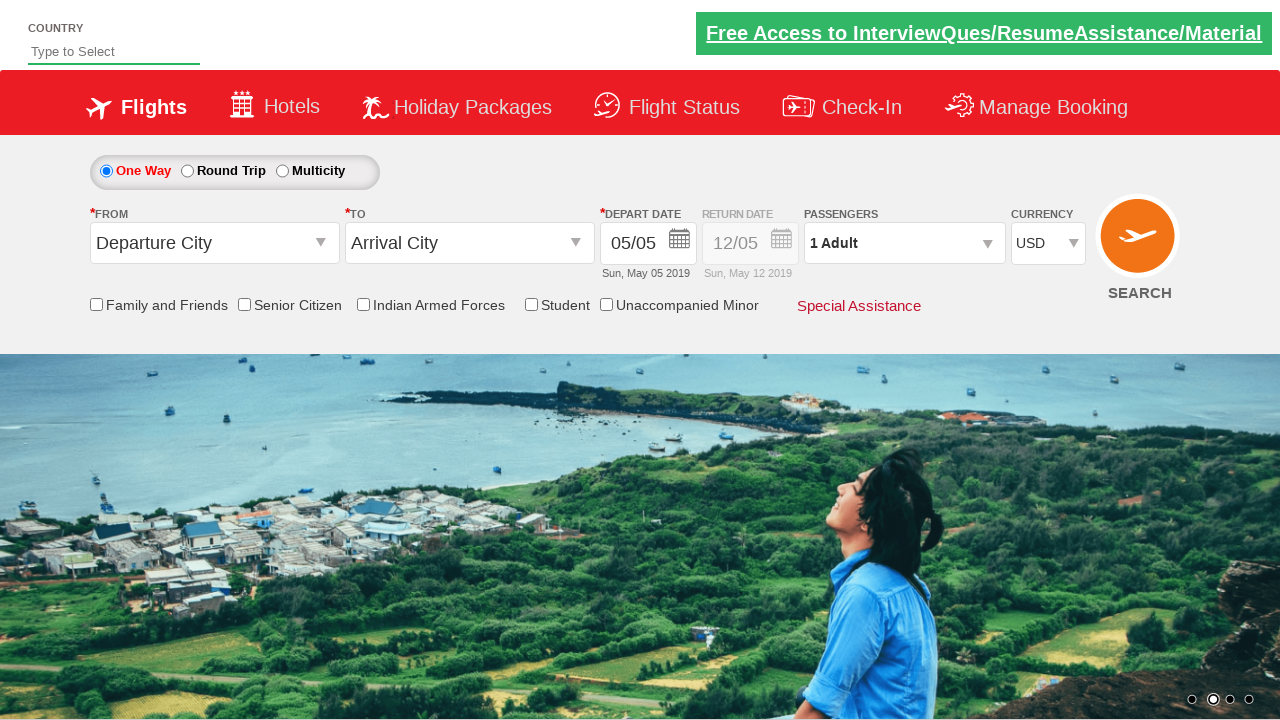

Selected currency option by visible text 'INR' on #ctl00_mainContent_DropDownListCurrency
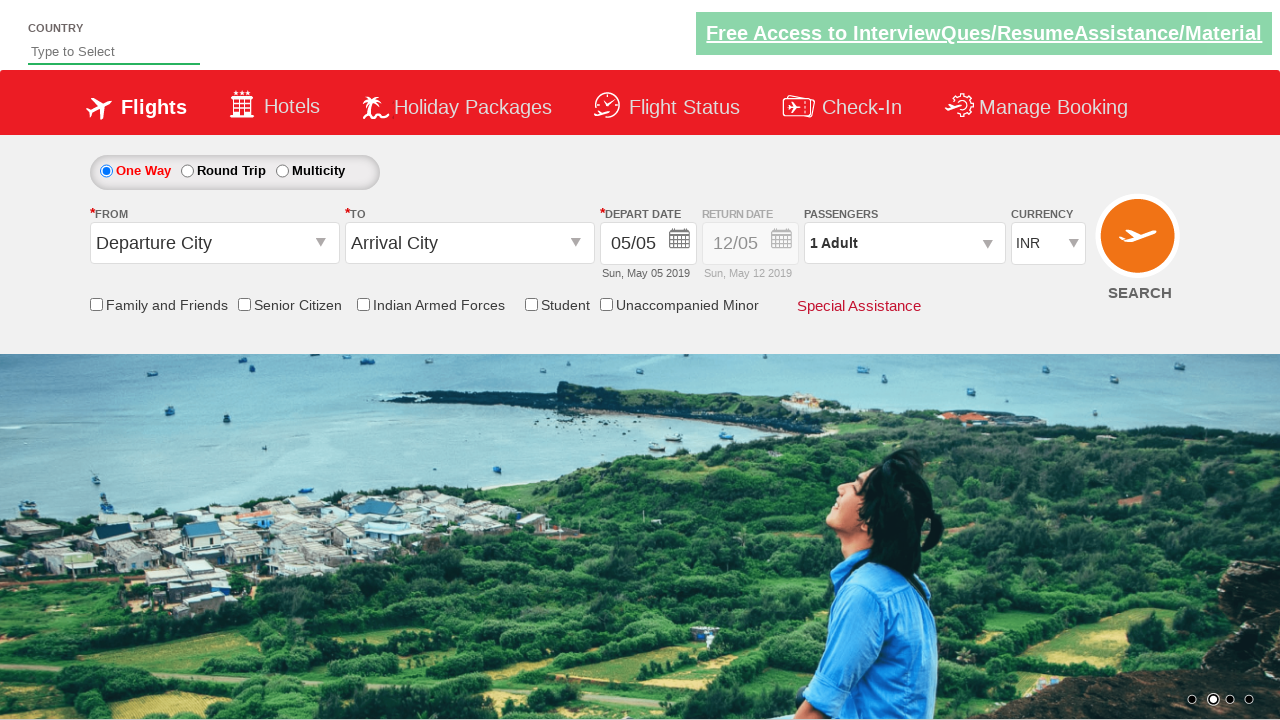

Printed selected option by label: INR
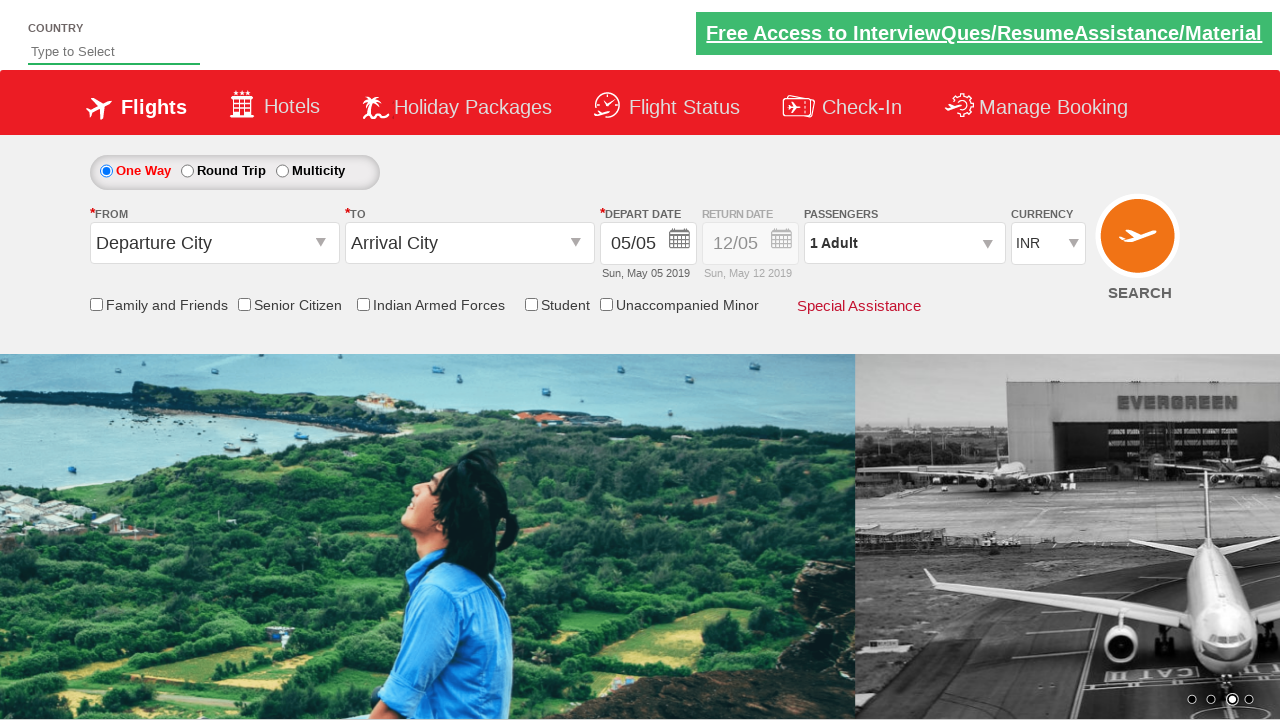

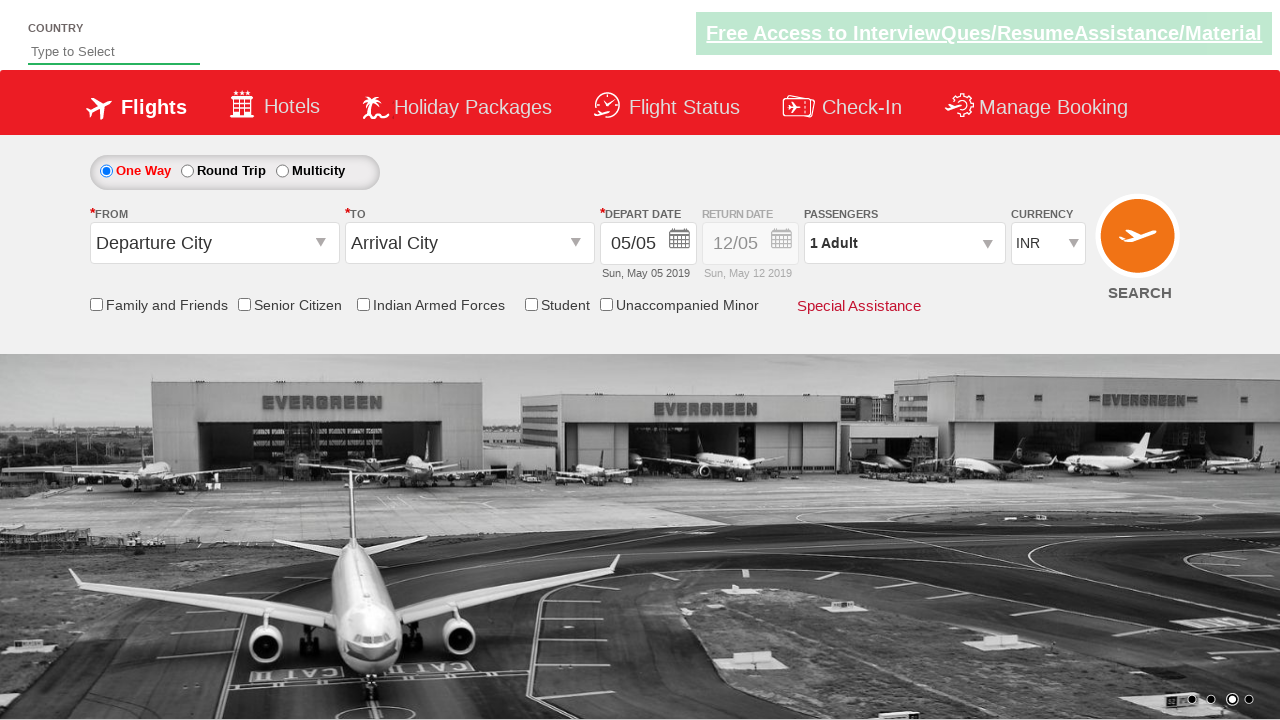